Tests table element access on W3Schools CSS table page by locating a specific table cell and verifying it contains "Canada"

Starting URL: https://www.w3schools.com/css/css_table.asp

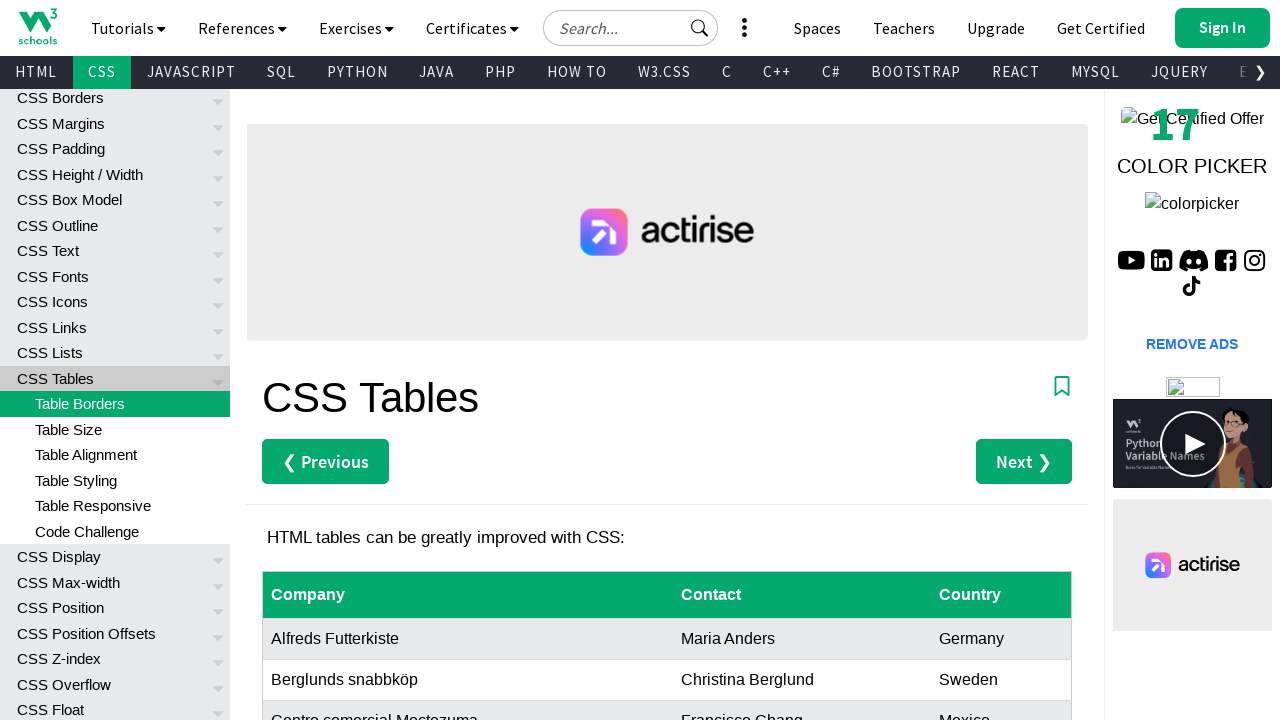

Navigated to W3Schools CSS table page
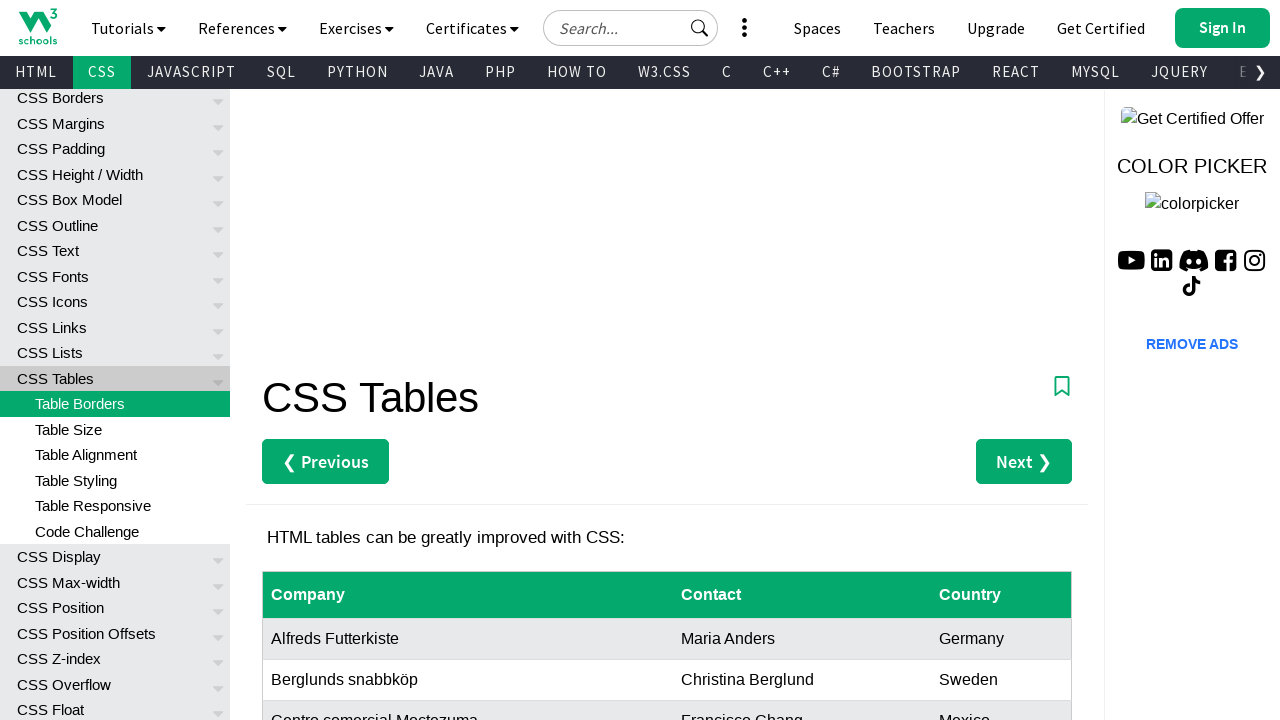

Located the target table cell (8th row, last column)
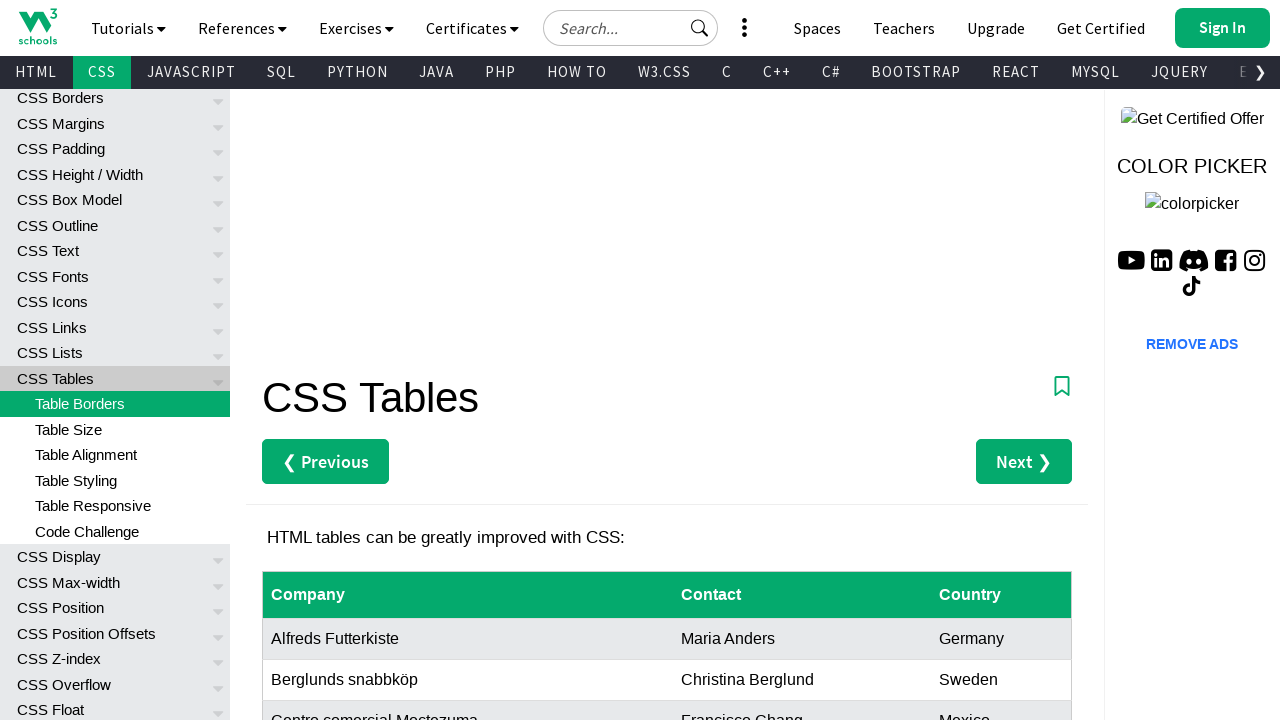

Waited for the Canada cell to be visible
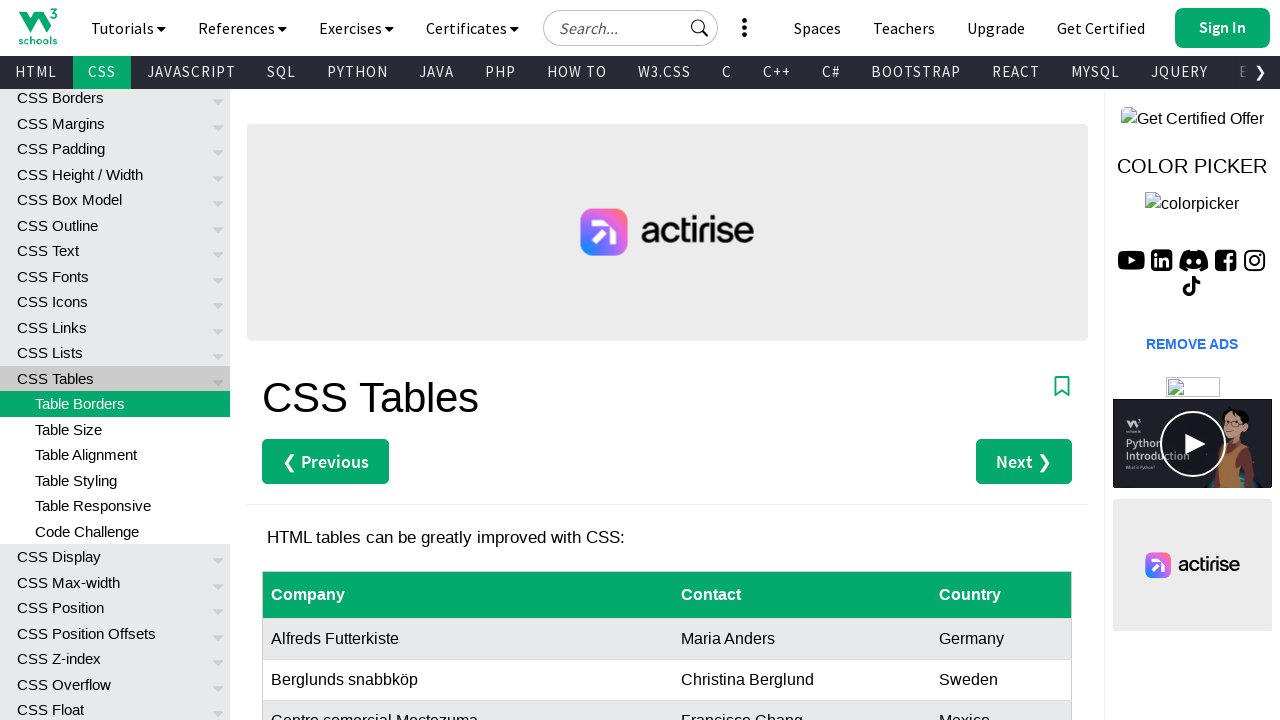

Retrieved text content from the cell
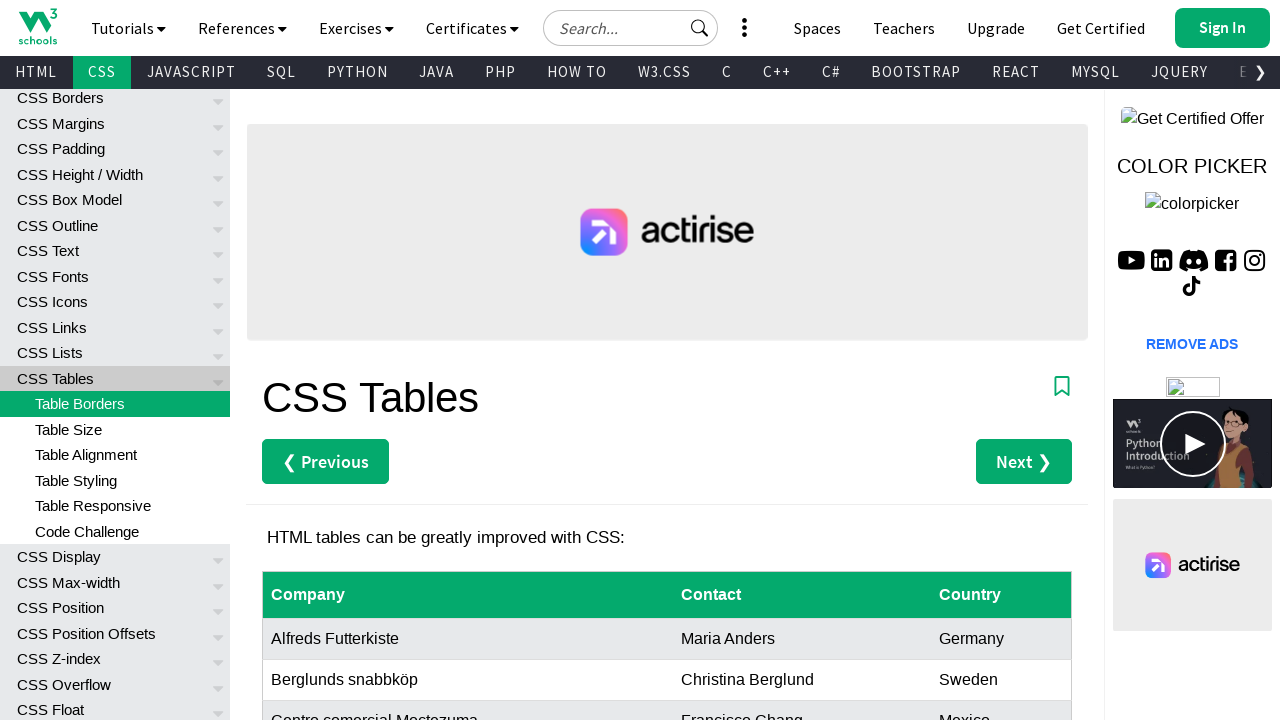

Verified cell contains exactly 'Canada'
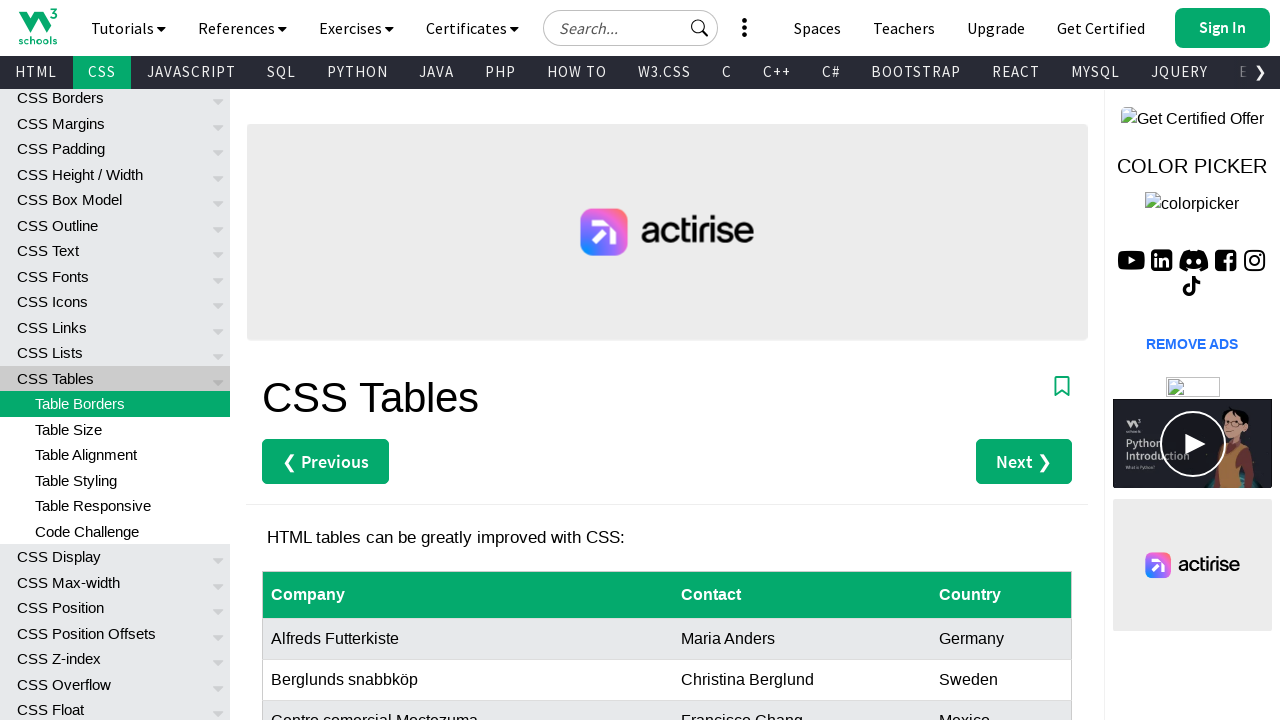

Verified cell text contains 'Can'
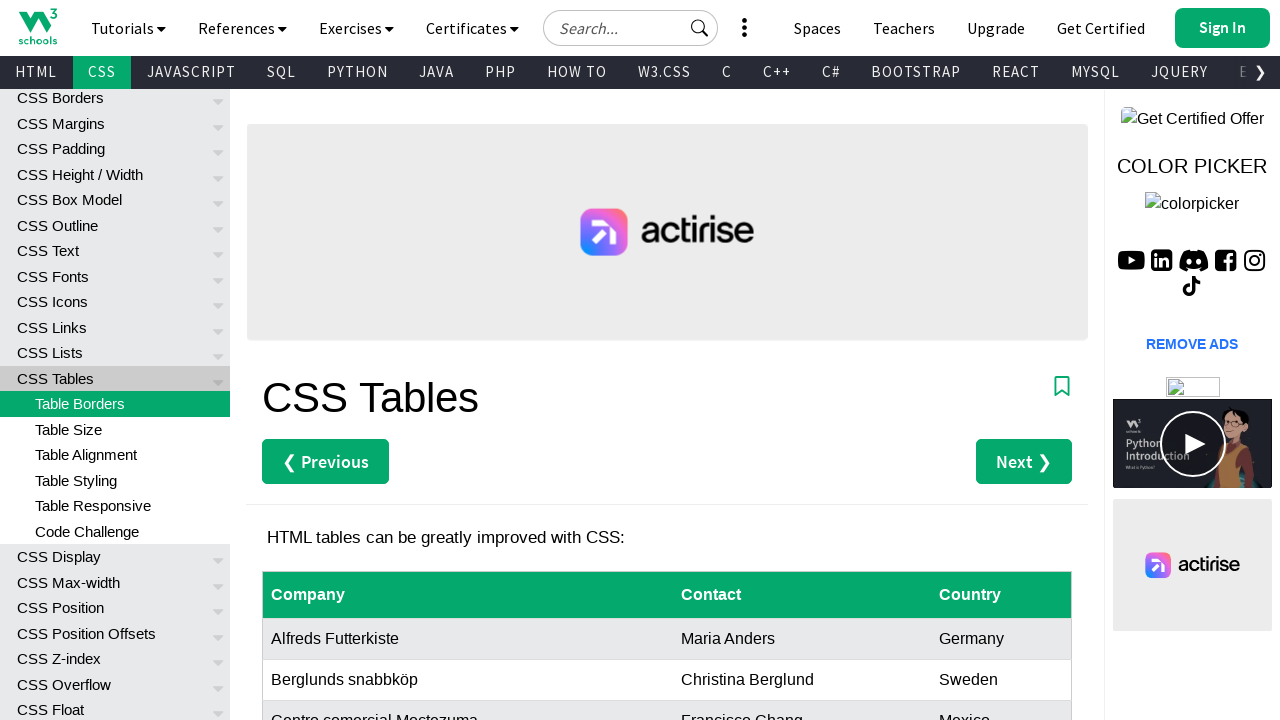

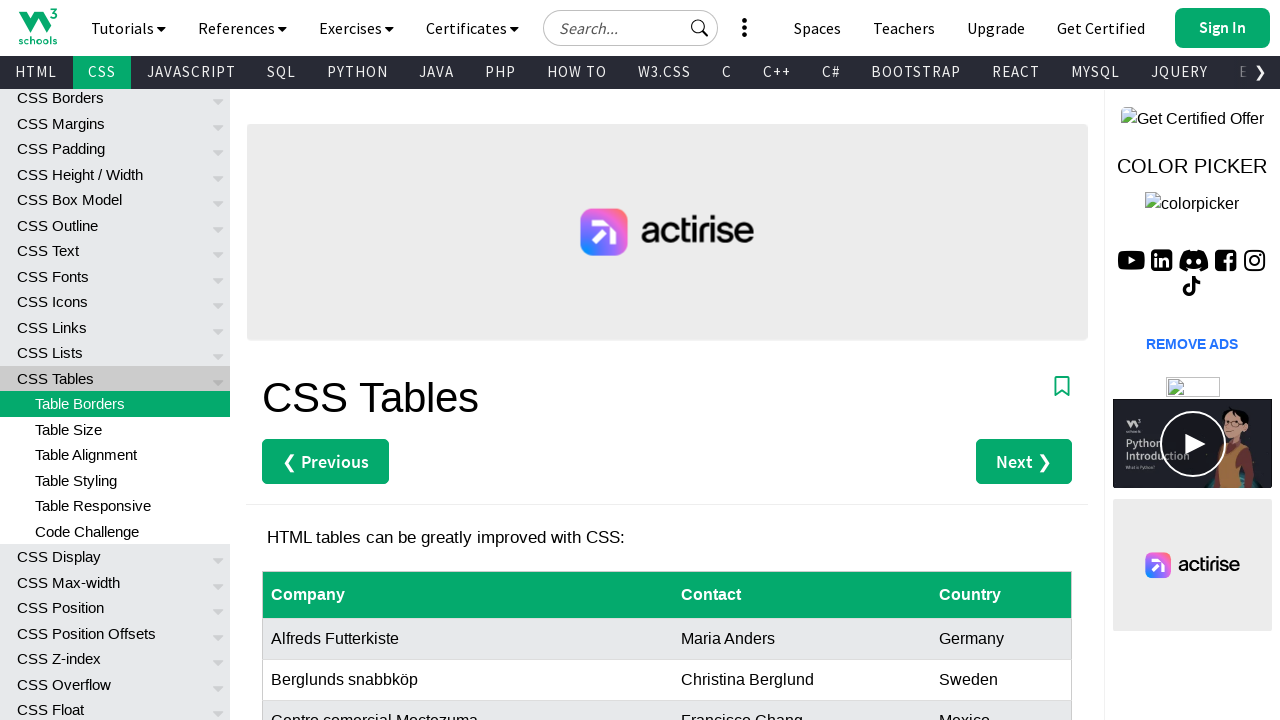